Tests interaction with multiple iframes on a page by switching between frames and filling form fields in each frame

Starting URL: https://demoapps.qspiders.com/ui/frames/multiple?sublist=2

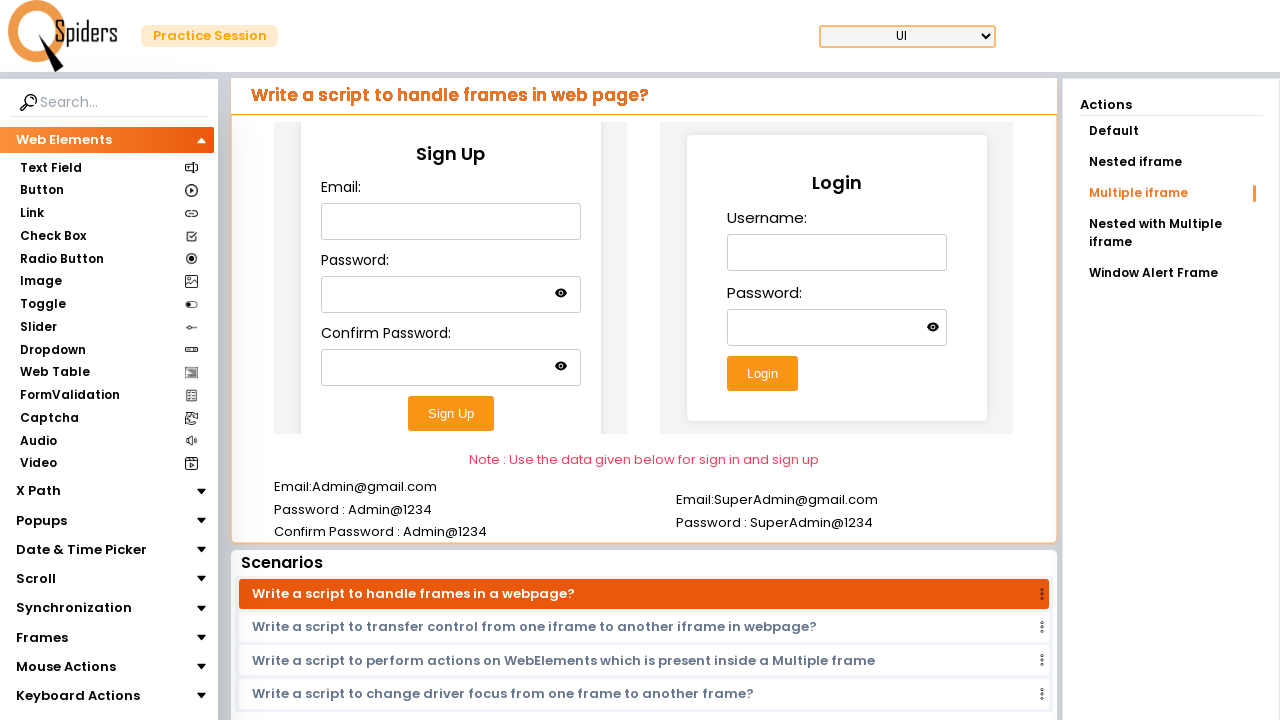

Located first iframe with class 'w-full h-96'
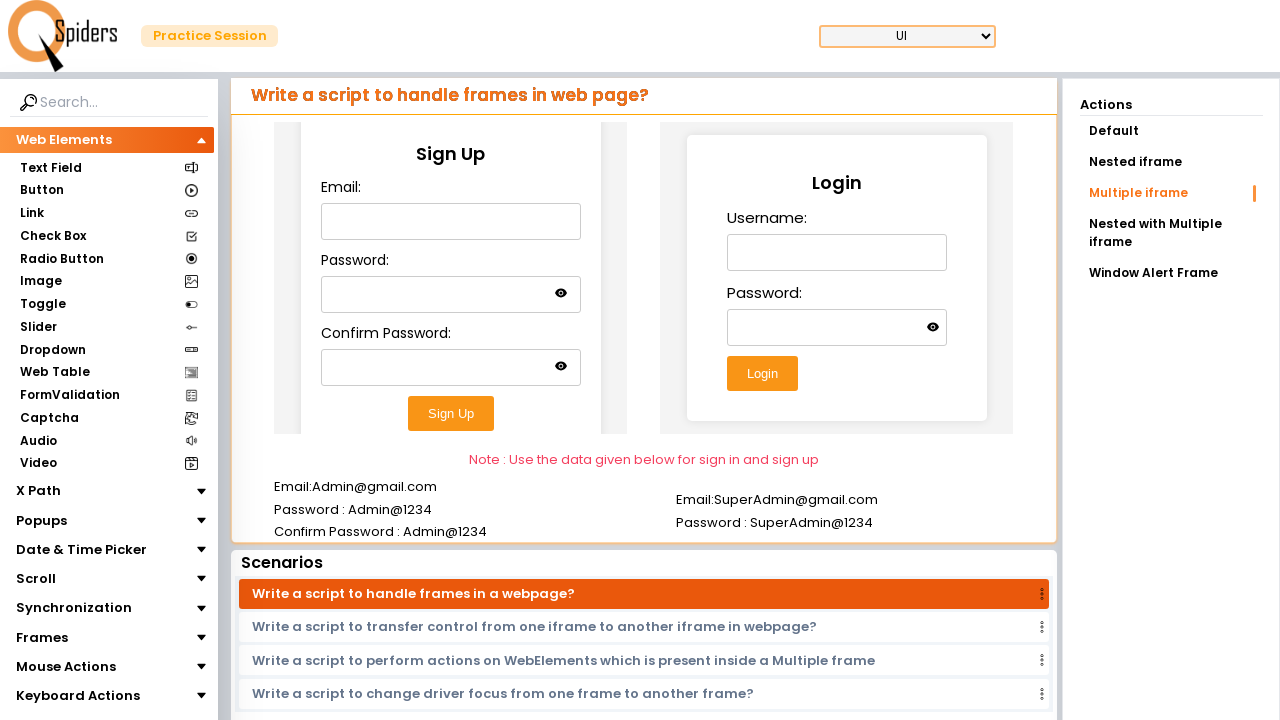

Filled email field in first iframe with 'heelo' on (//iframe[@class='w-full h-96'])[1] >> internal:control=enter-frame >> #email
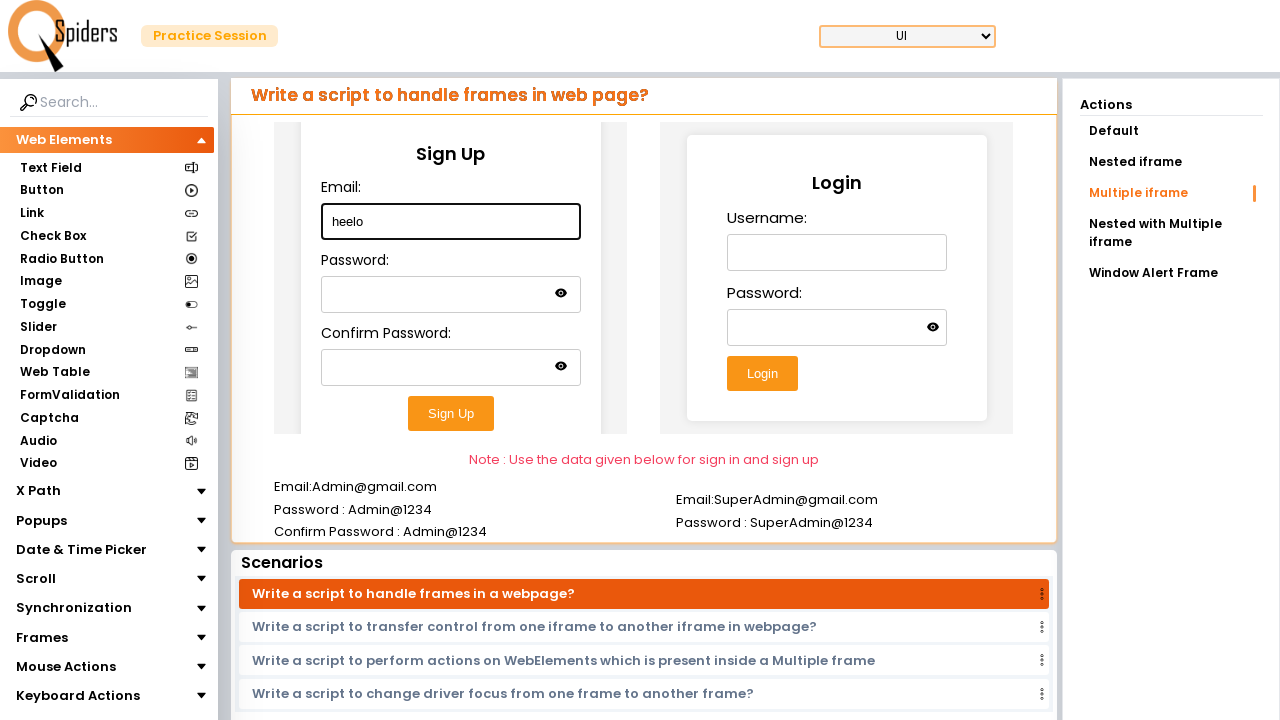

Located second iframe with class 'w-full h-96'
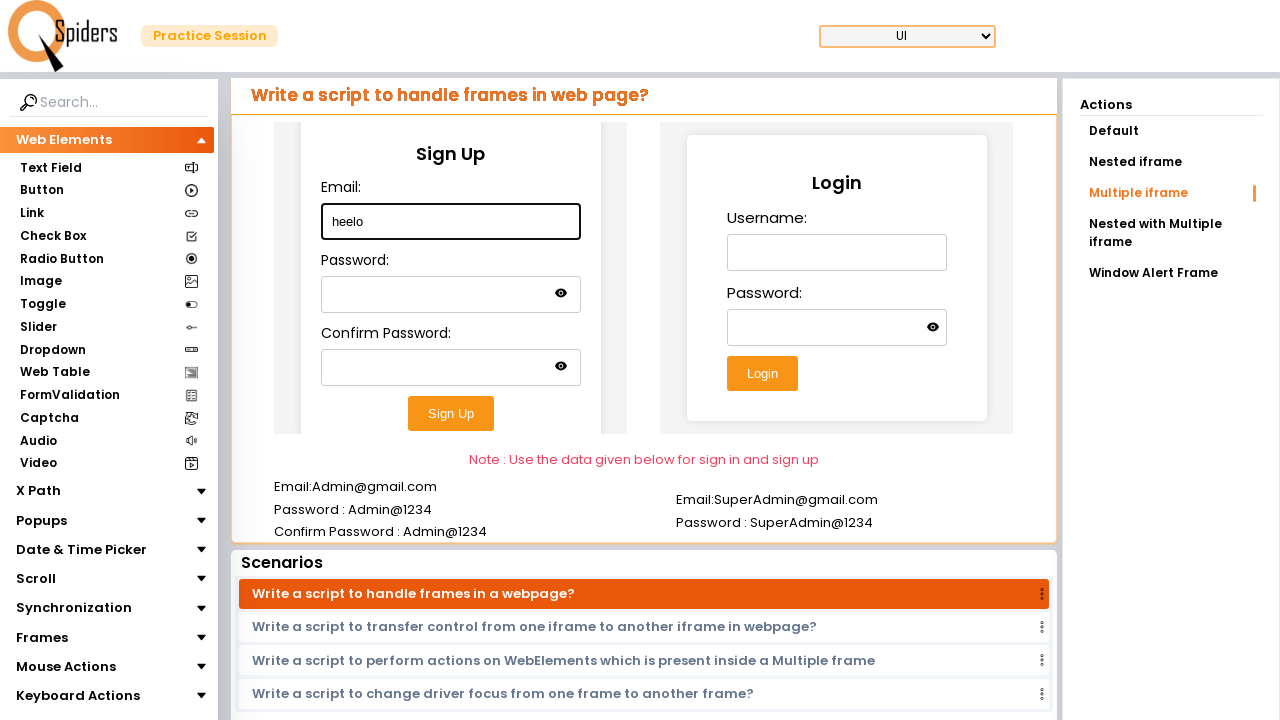

Filled username field in second iframe with 'heelo' on (//iframe[@class='w-full h-96'])[2] >> internal:control=enter-frame >> #username
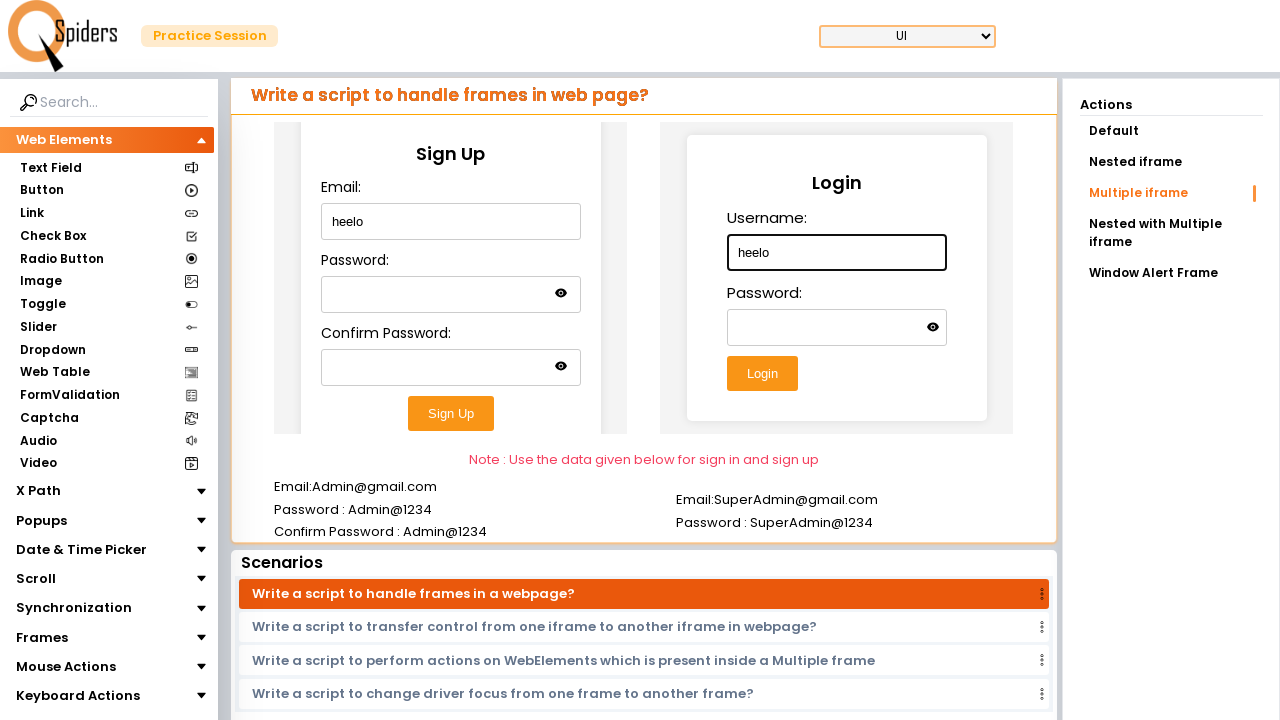

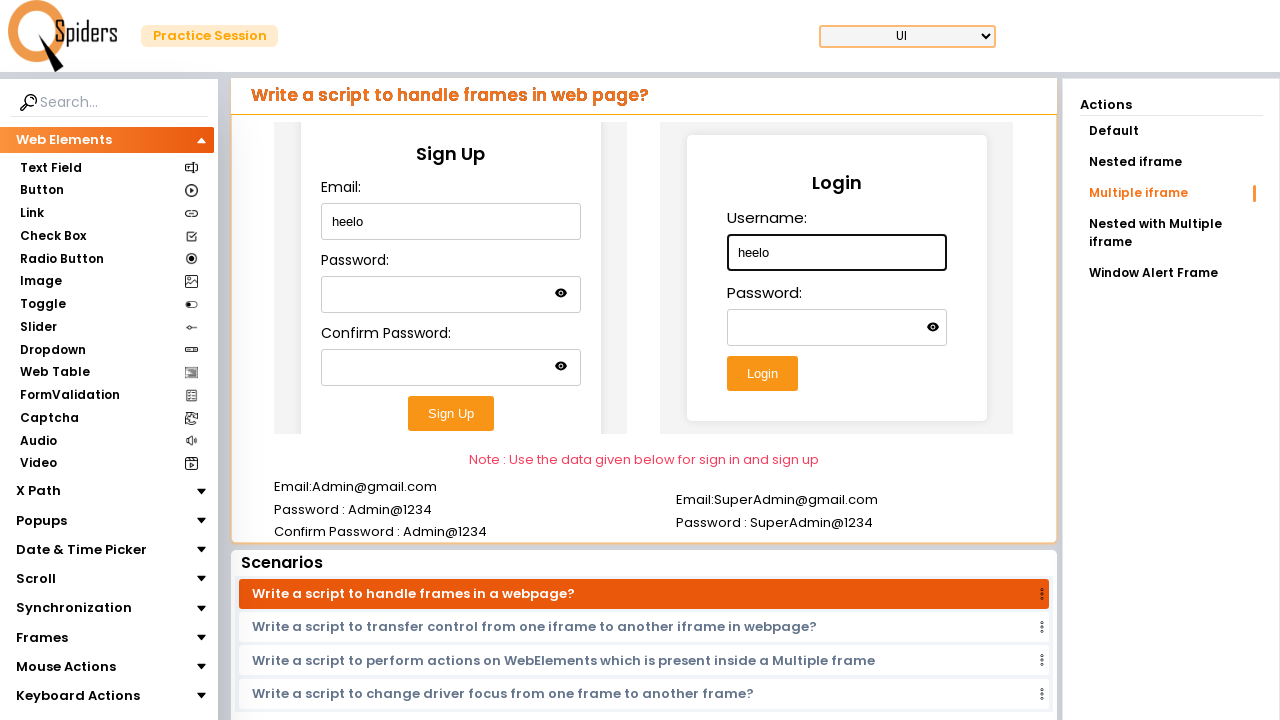